Tests the green loading button using explicit waits, verifying the loading state transitions through button, loading text, and success message

Starting URL: https://kristinek.github.io/site/examples/loading_color

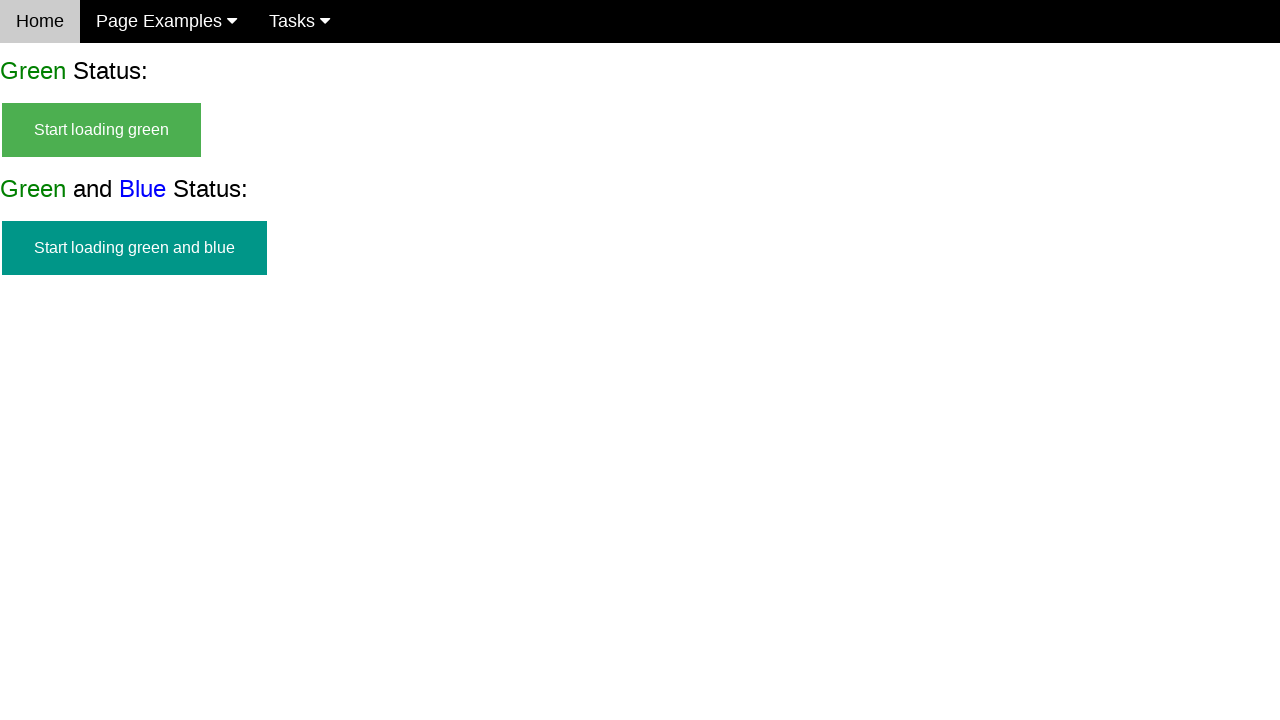

Waited for green loading button to be visible
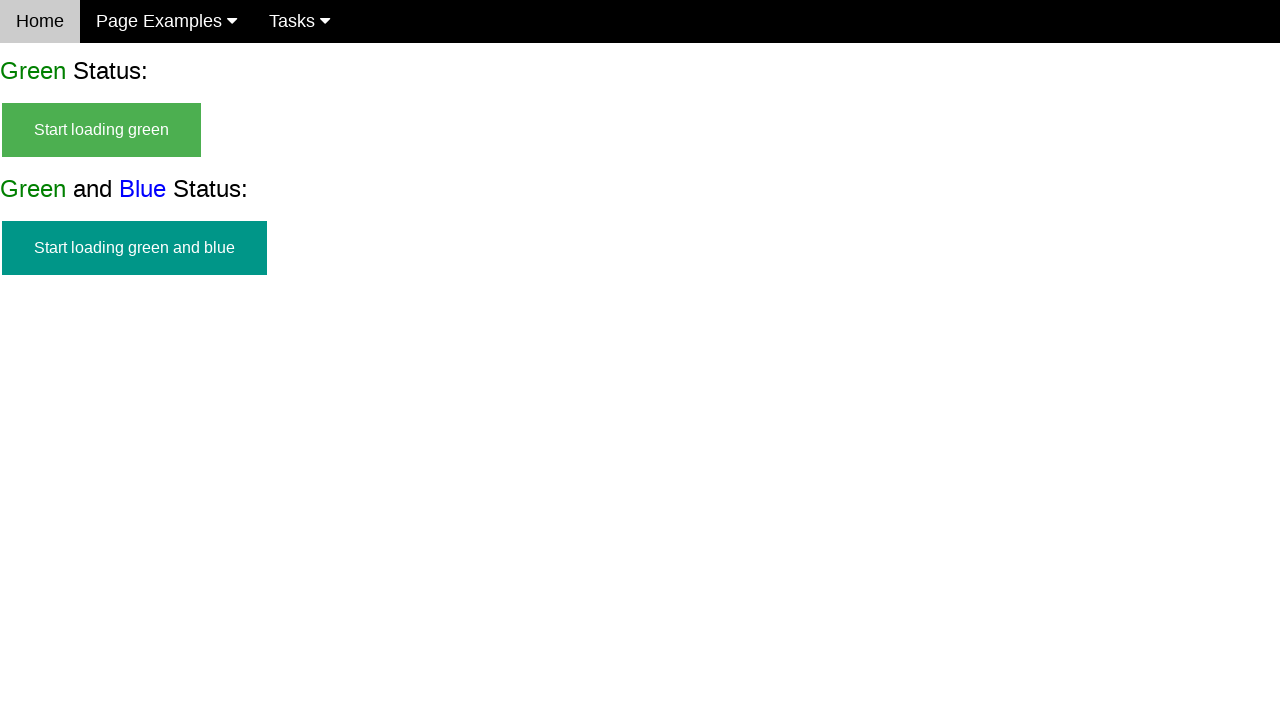

Clicked the green loading button at (102, 130) on #start_green
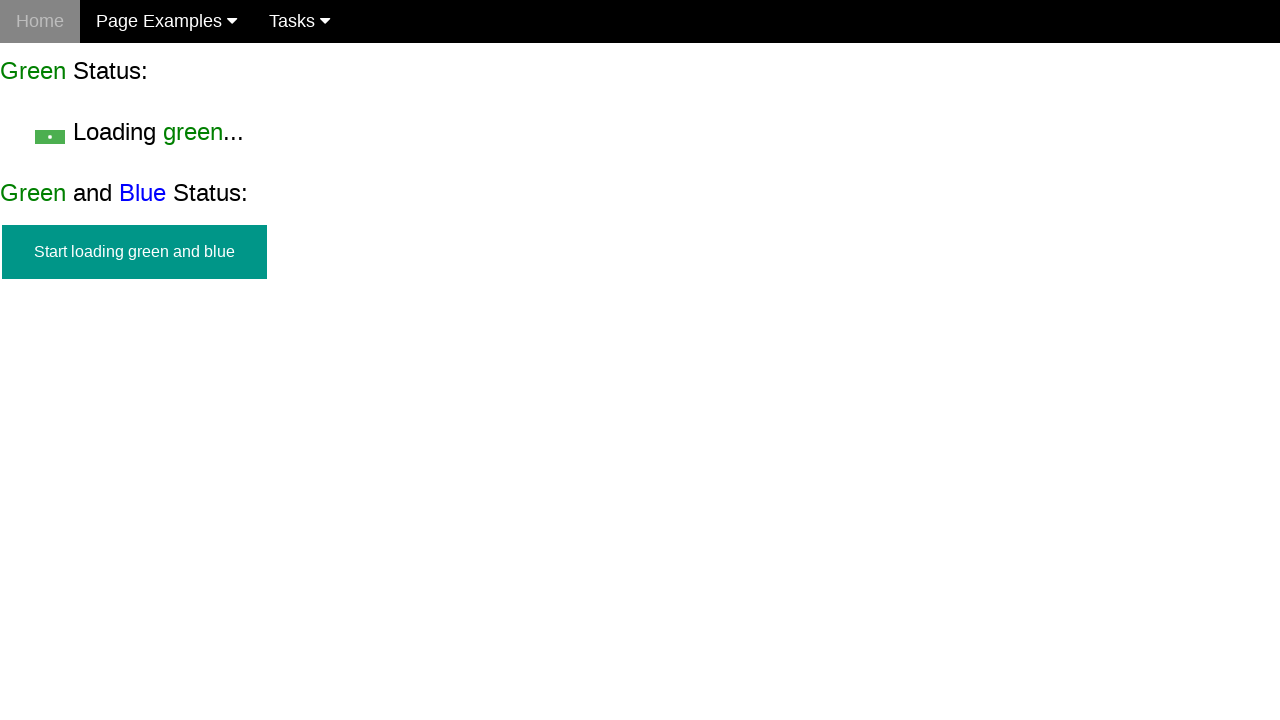

Waited for loading text to become visible
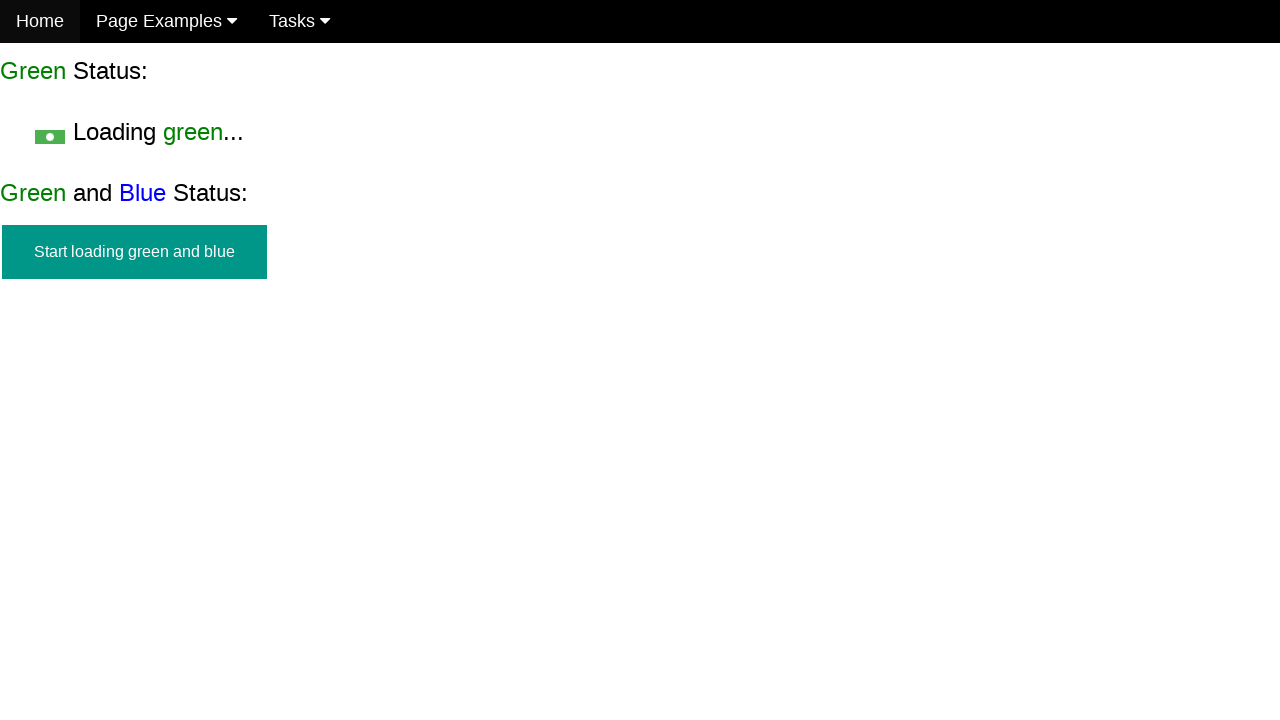

Verified loading text is visible
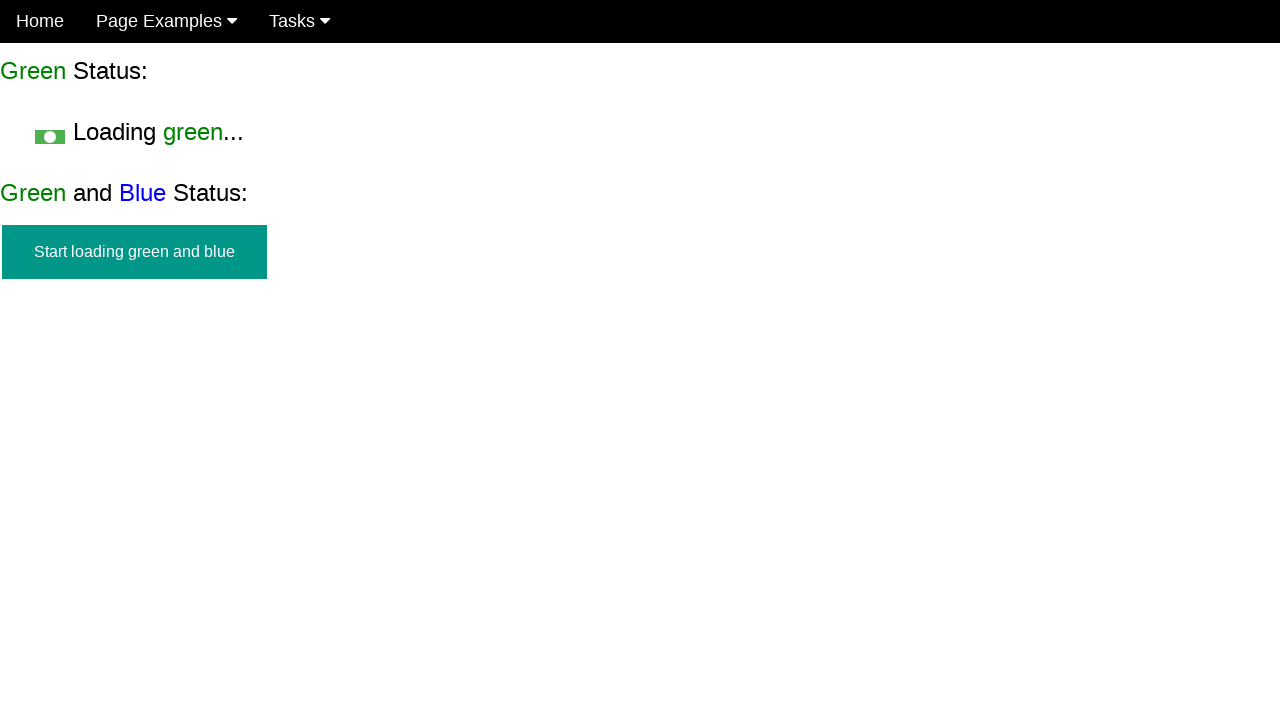

Verified loading button is no longer visible
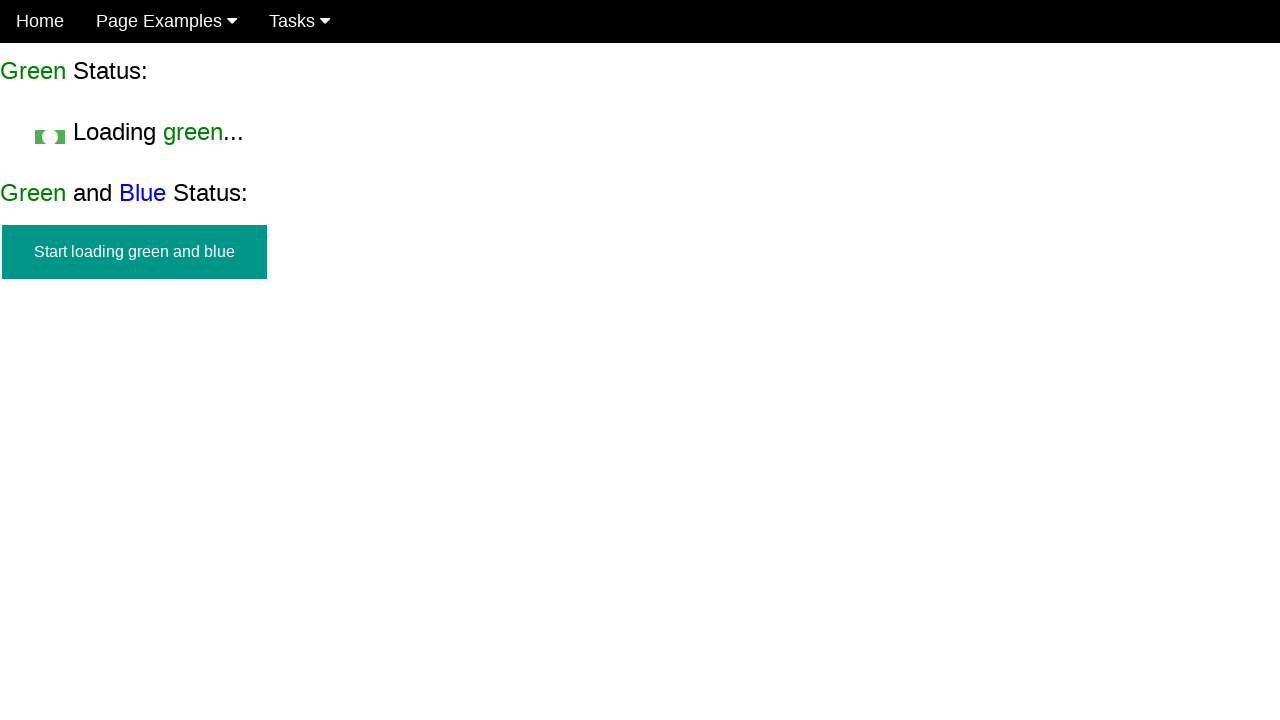

Waited for success message to appear
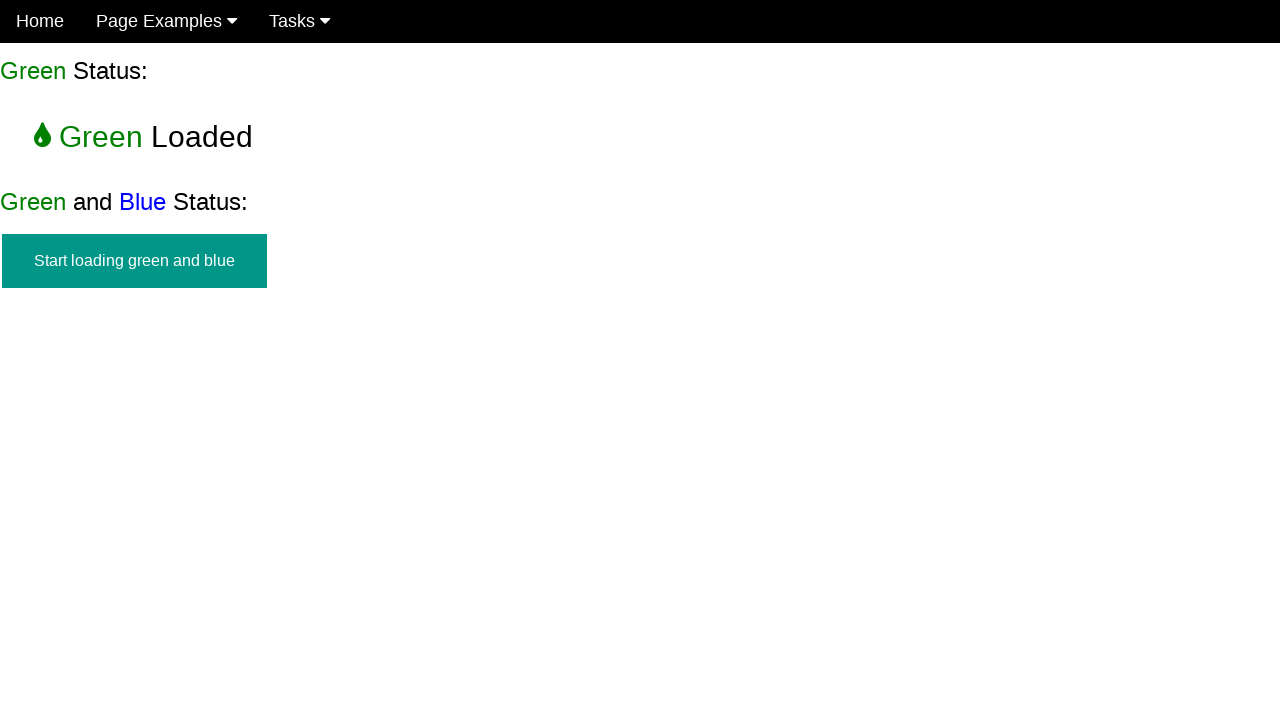

Verified success message is visible
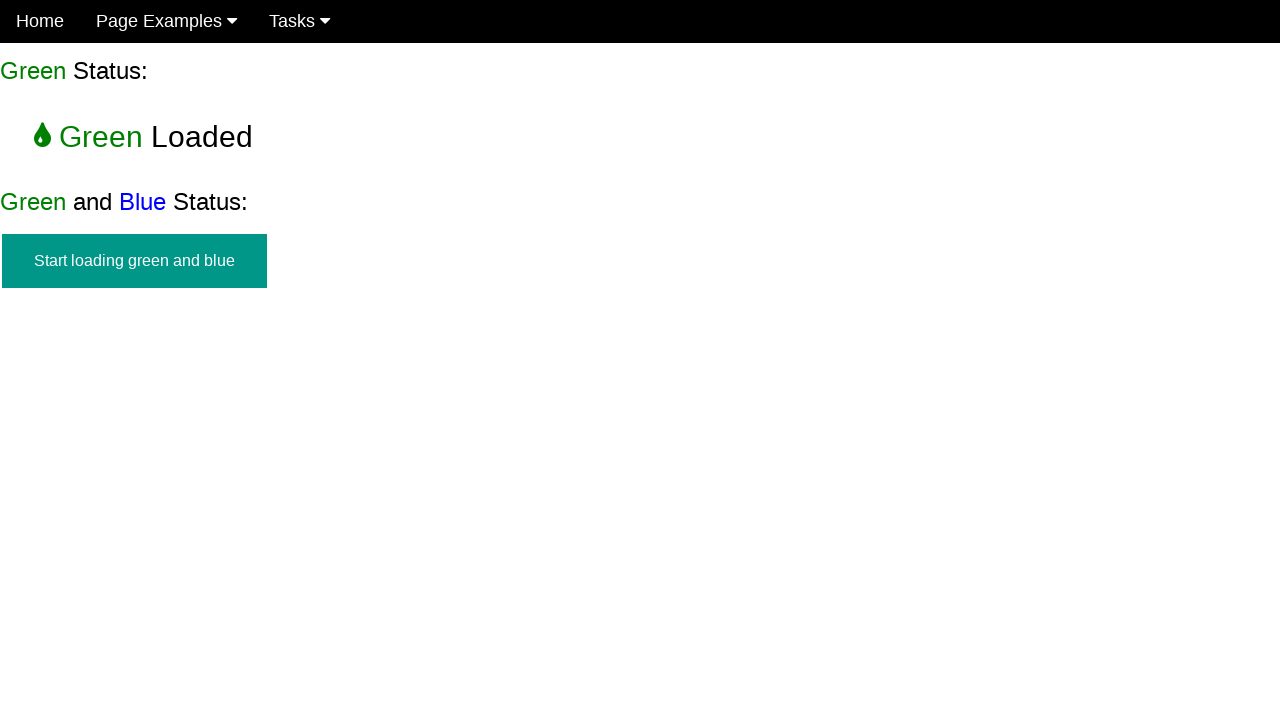

Verified loading button is still hidden in final state
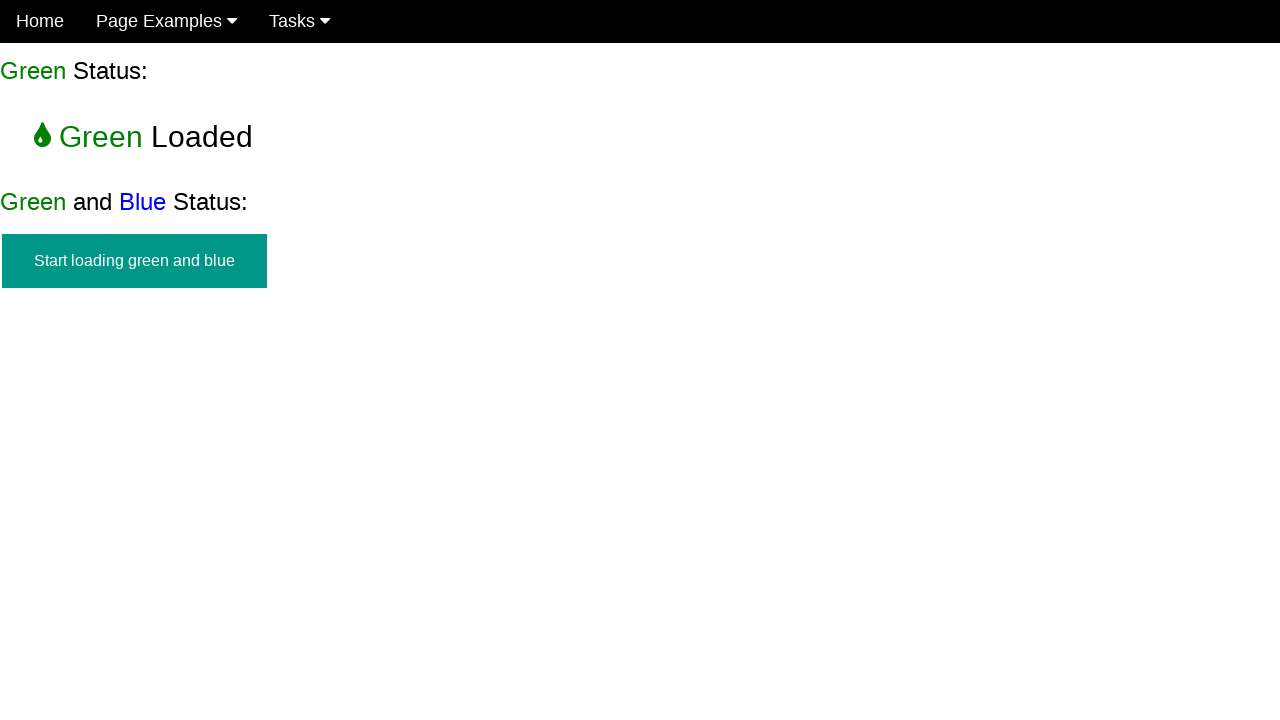

Verified loading text is hidden in final state
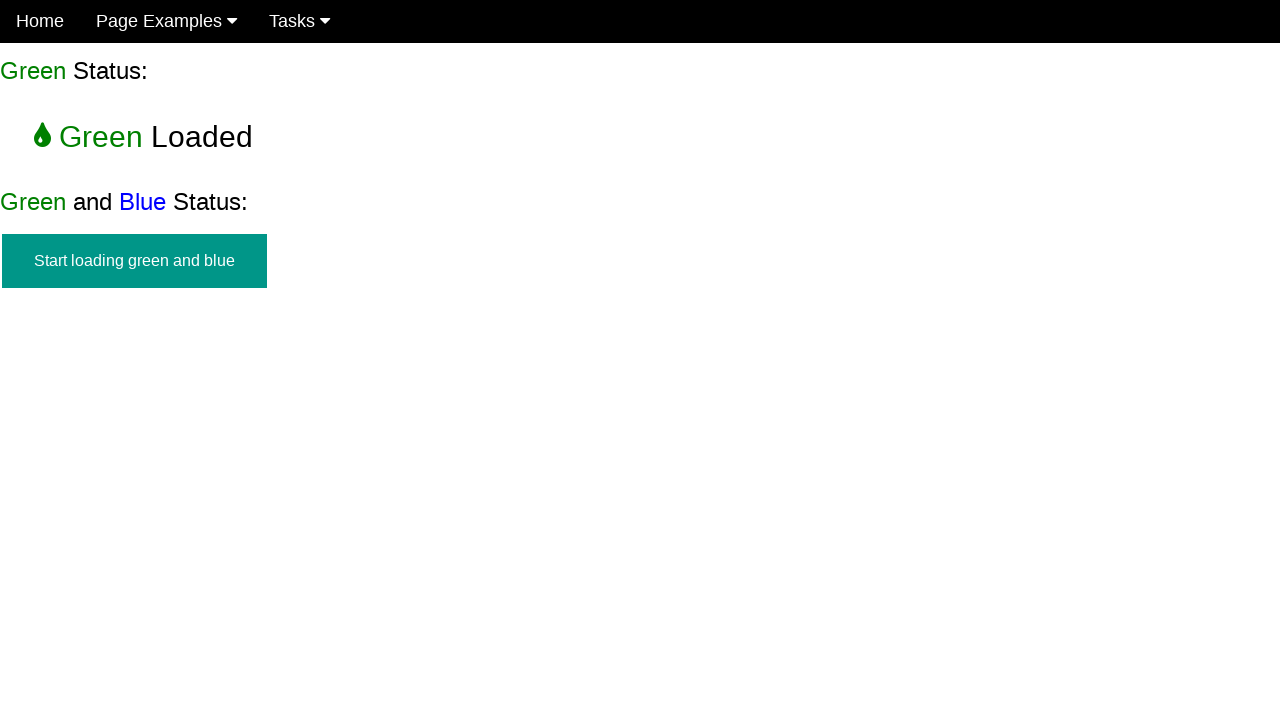

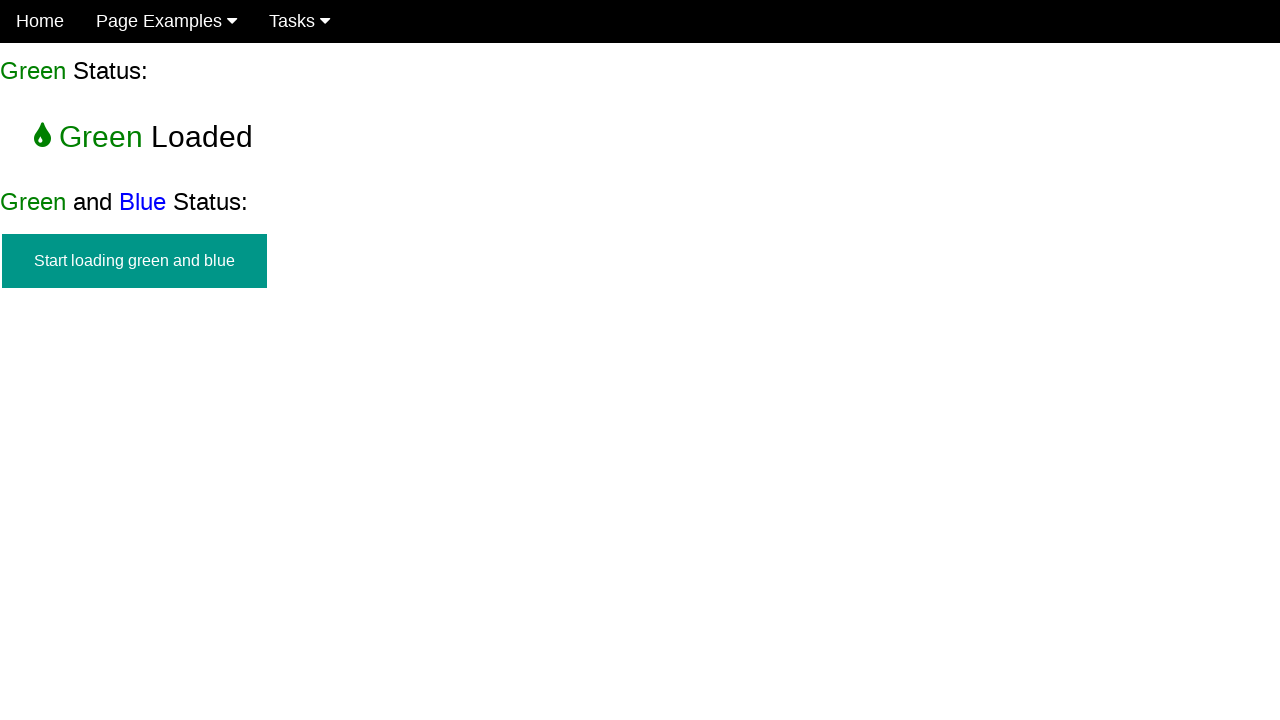